Tests mouse double-click action by navigating to a demo QA page and performing a double-click on a collapsible header element.

Starting URL: https://demoqa.com/select-menu

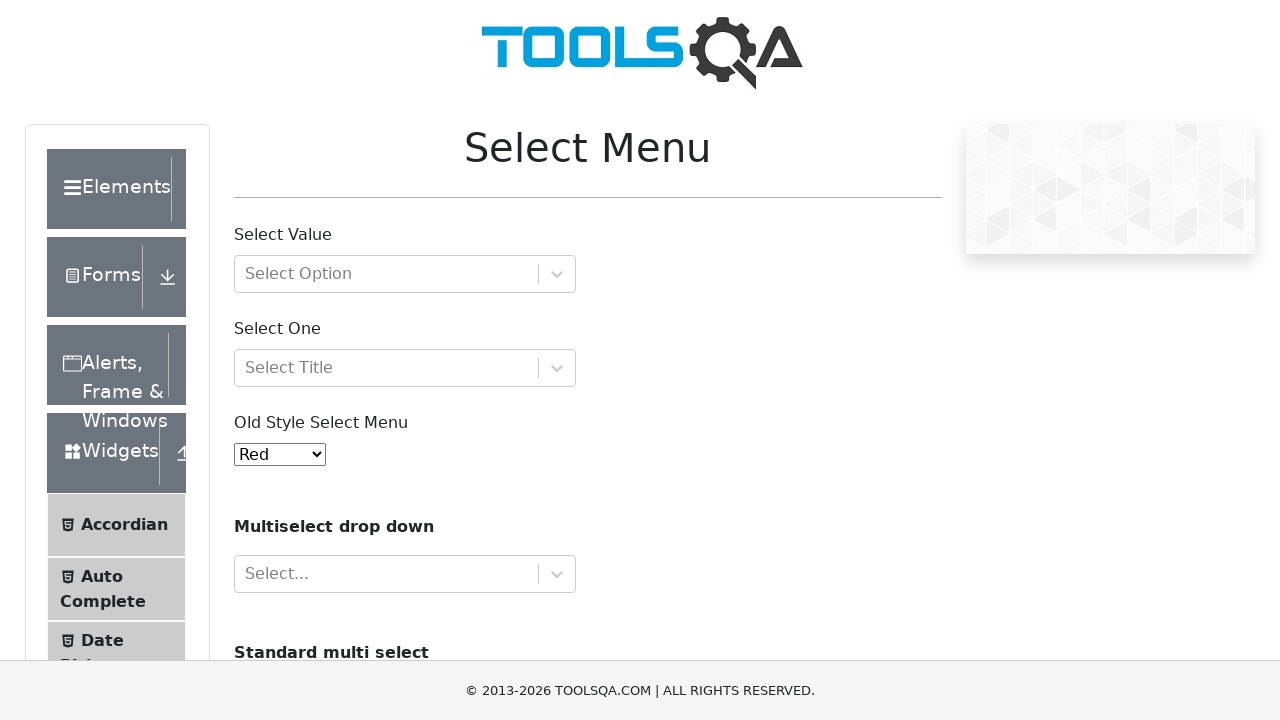

Page loaded (domcontentloaded state reached)
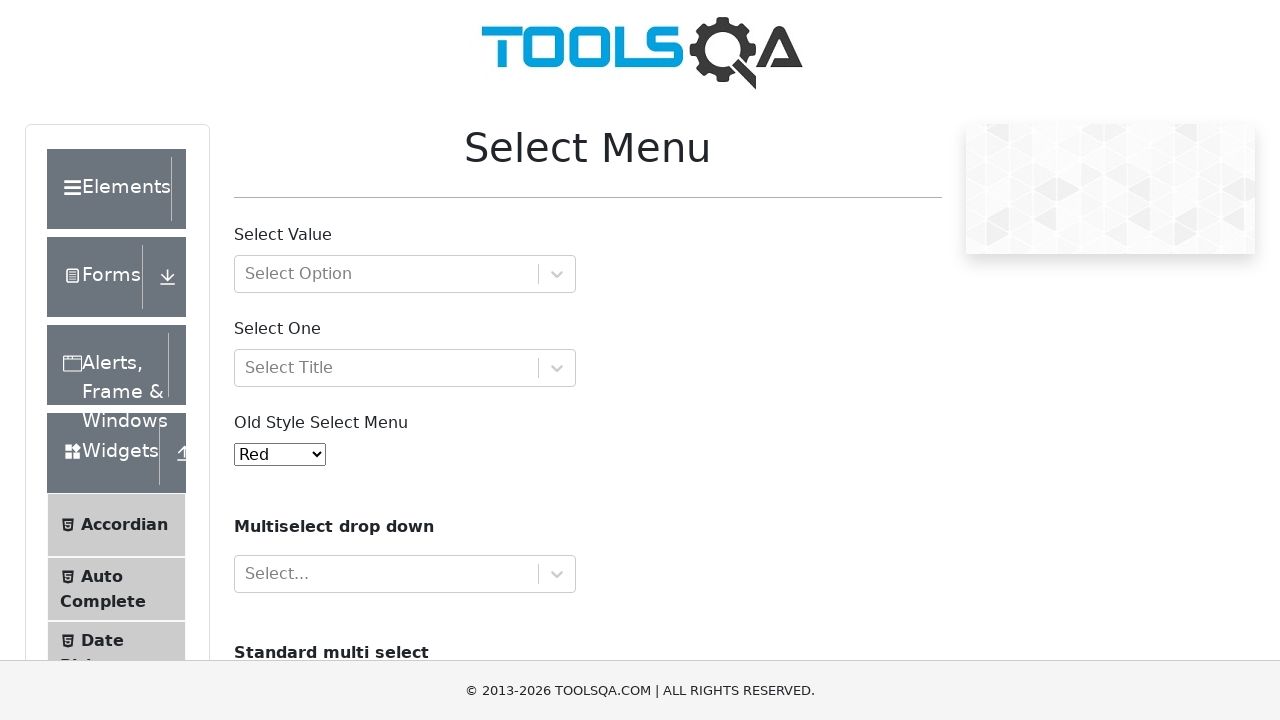

Located first header element with class 'header-text'
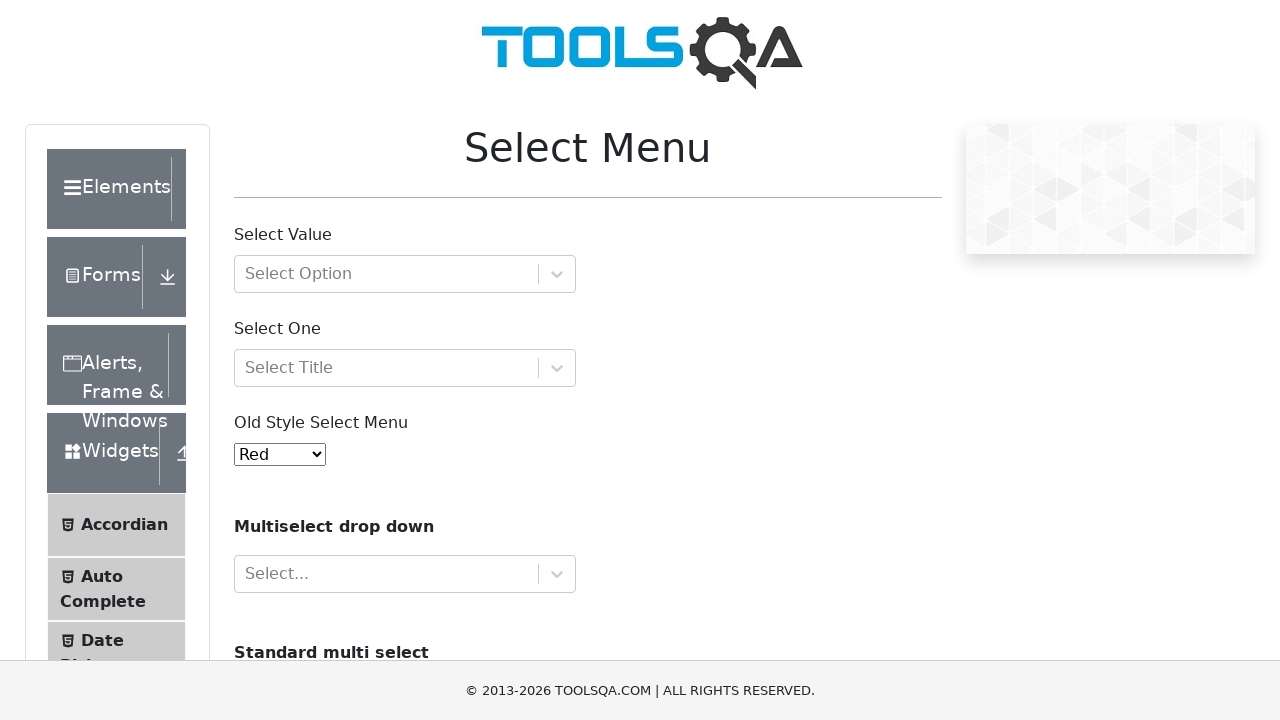

Performed double-click action on the header element at (109, 189) on (//div[@class='header-text'])[1]
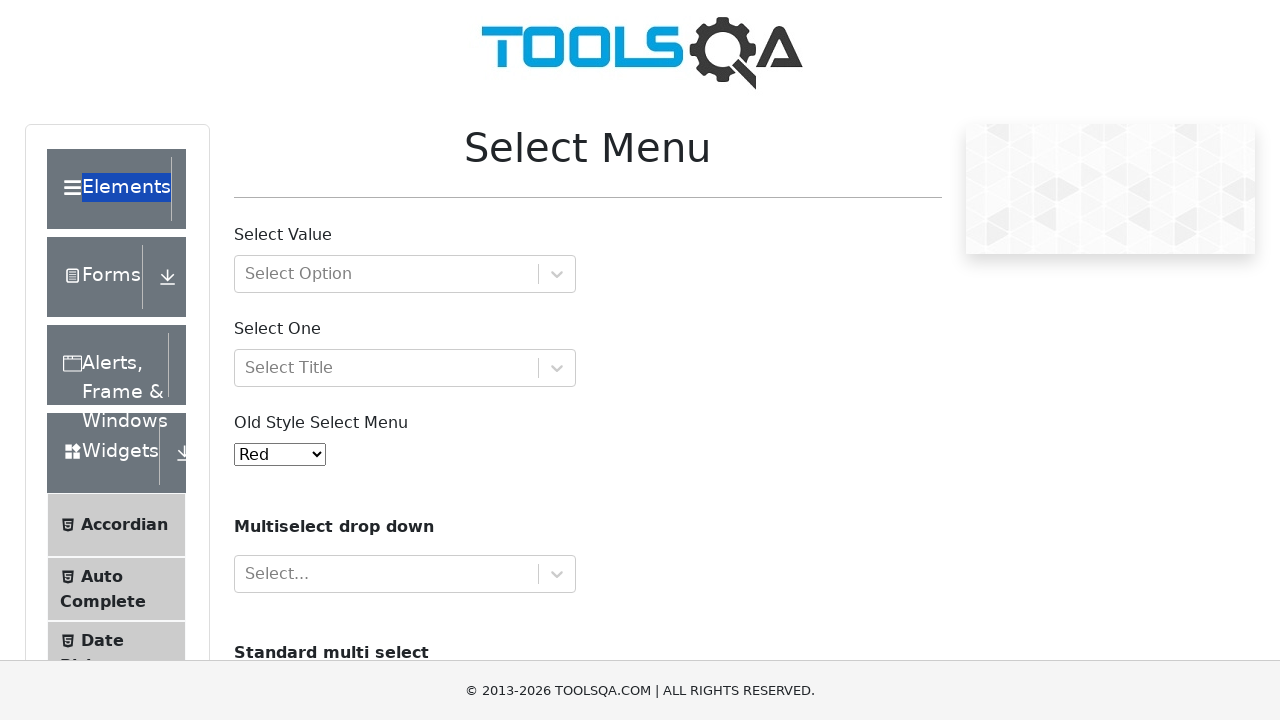

Waited 1 second to observe the double-click result
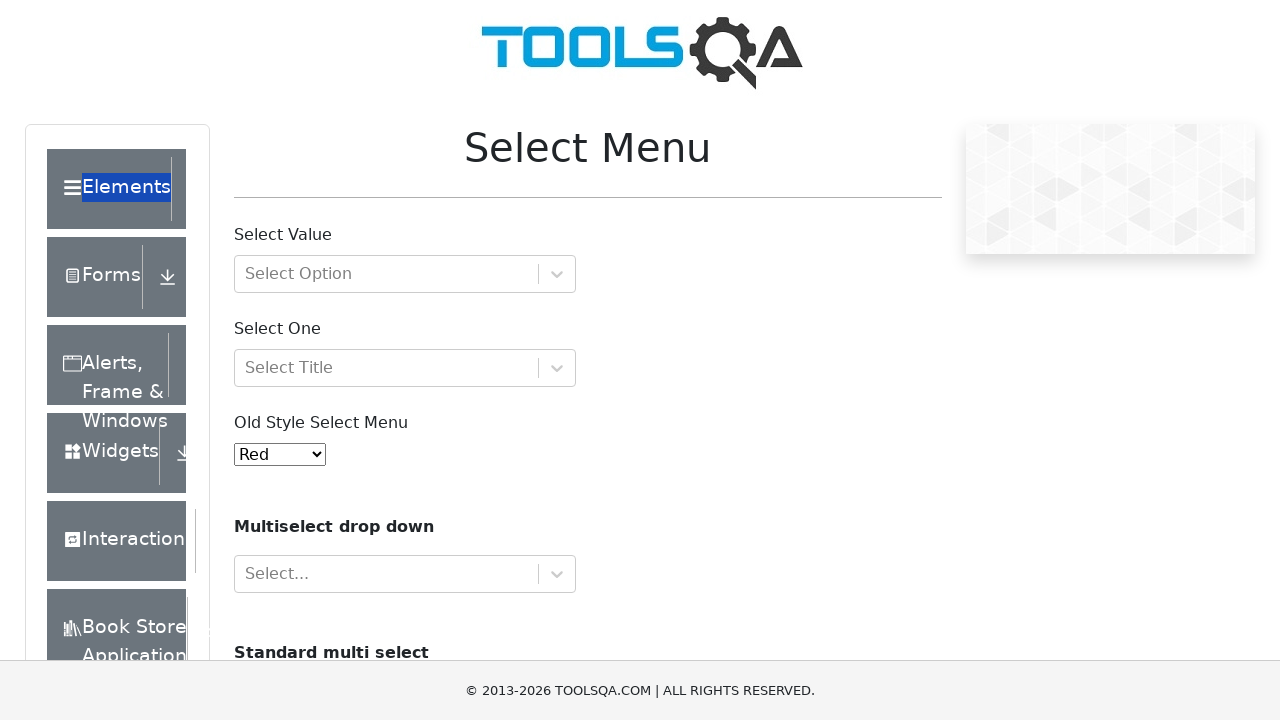

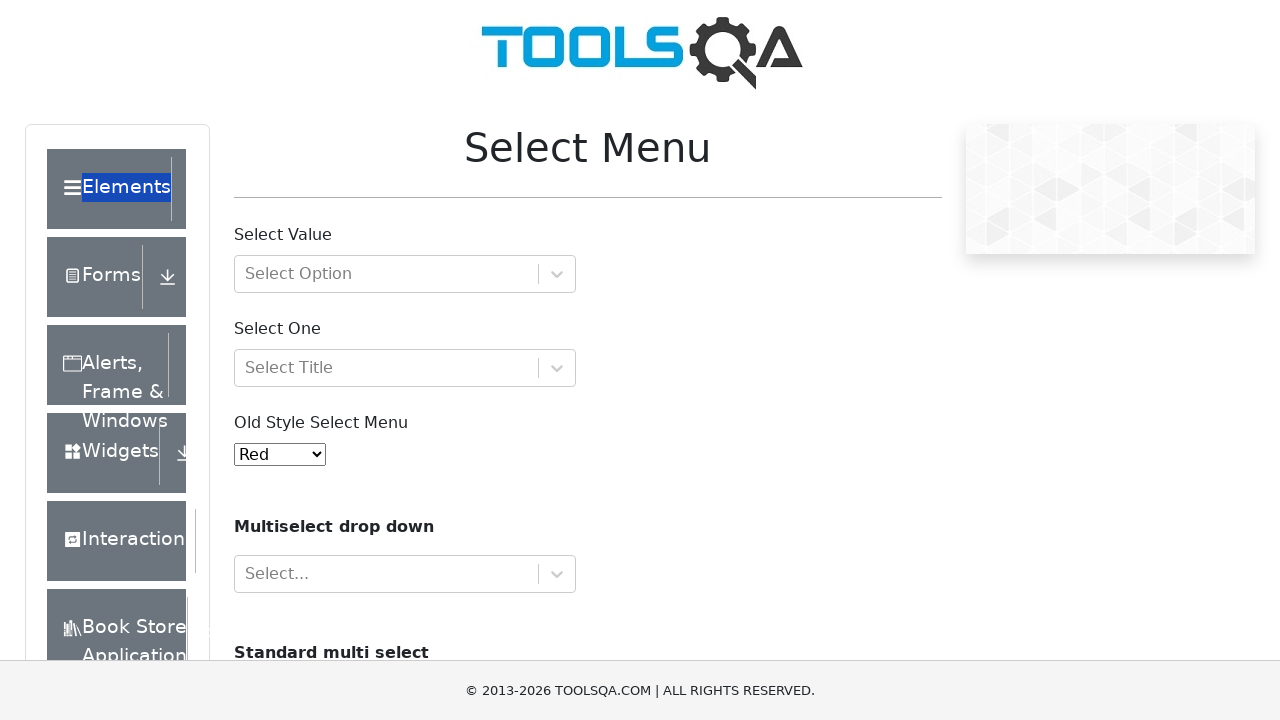